Fills out a Google Form for security bug reporting with email, team name, bug details, security findings, CVSS scoring, and other relevant fields, then checks the "send me a copy" option.

Starting URL: https://docs.google.com/forms/d/e/1FAIpQLSfdBHqlk-ZPk-jS0JDV4TTFvNf2eOBk-ghgIGaKatYf_UcjBA/viewform

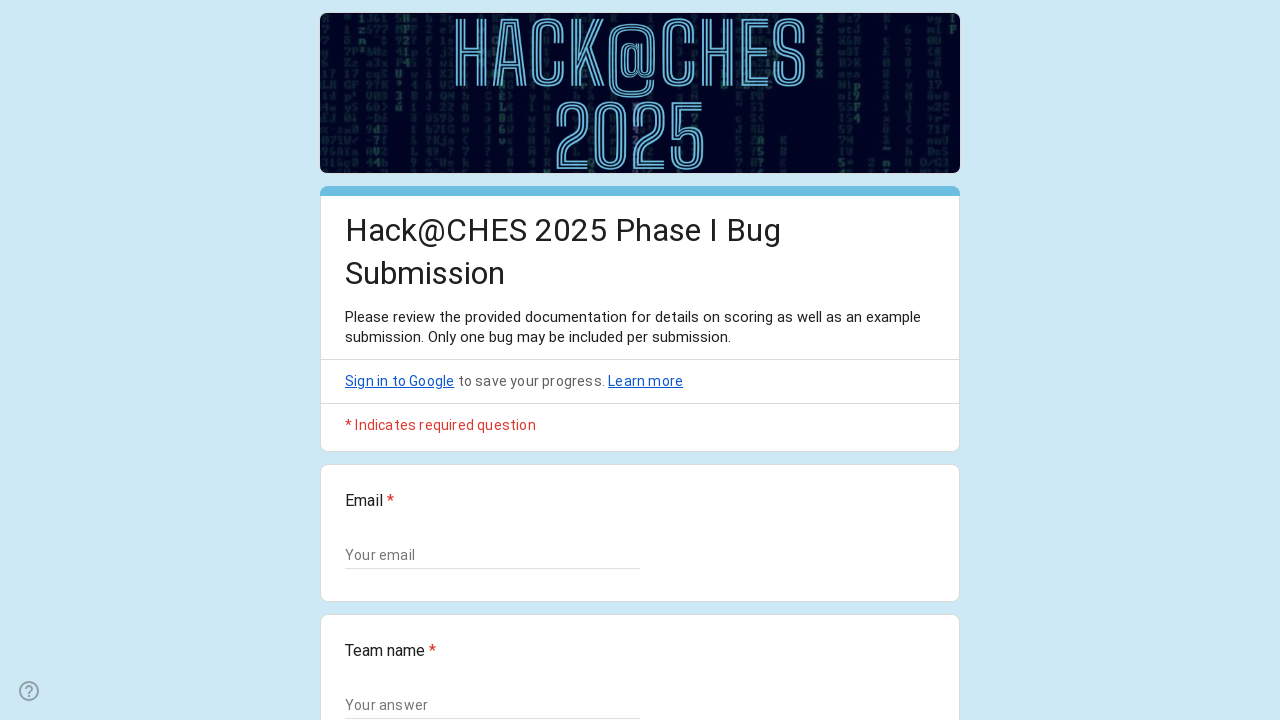

Waited for Google Form to load
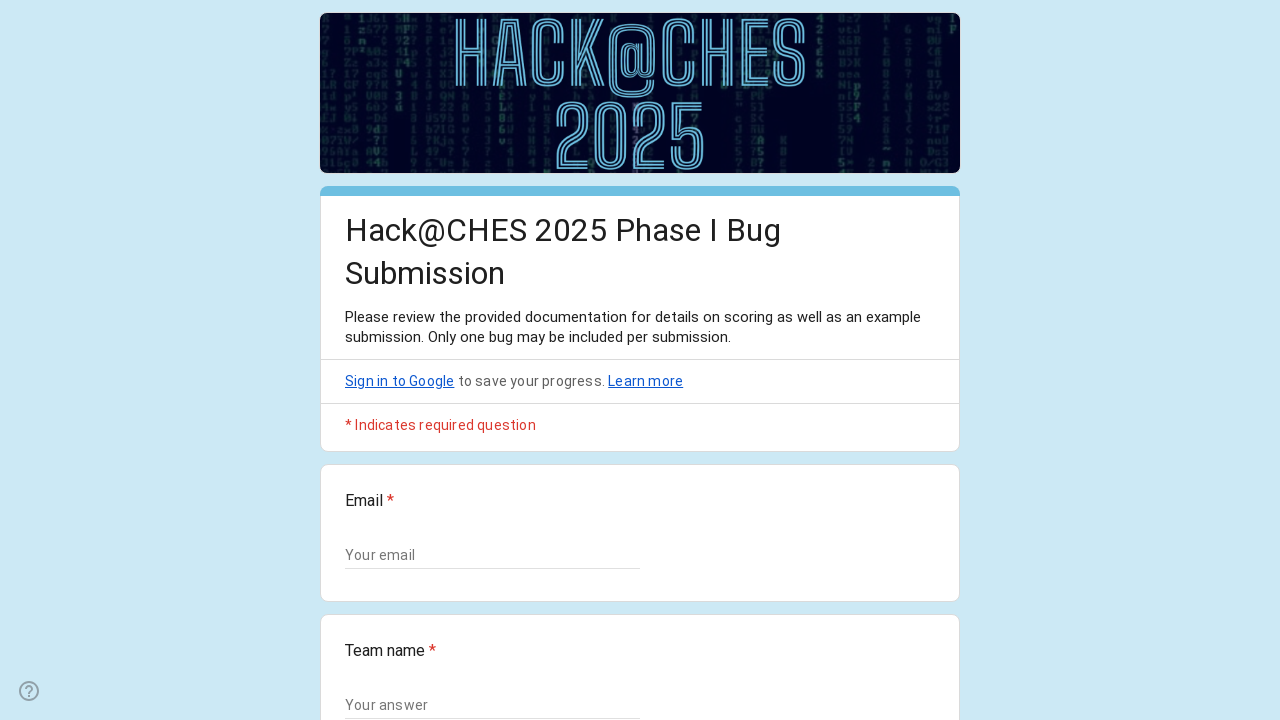

Filled email field with 'security.tester@example.com' on xpath=/html/body/div[1]/div[2]/form/div[2]/div/div[2]/div[1]/div/div[1]/div[2]/d
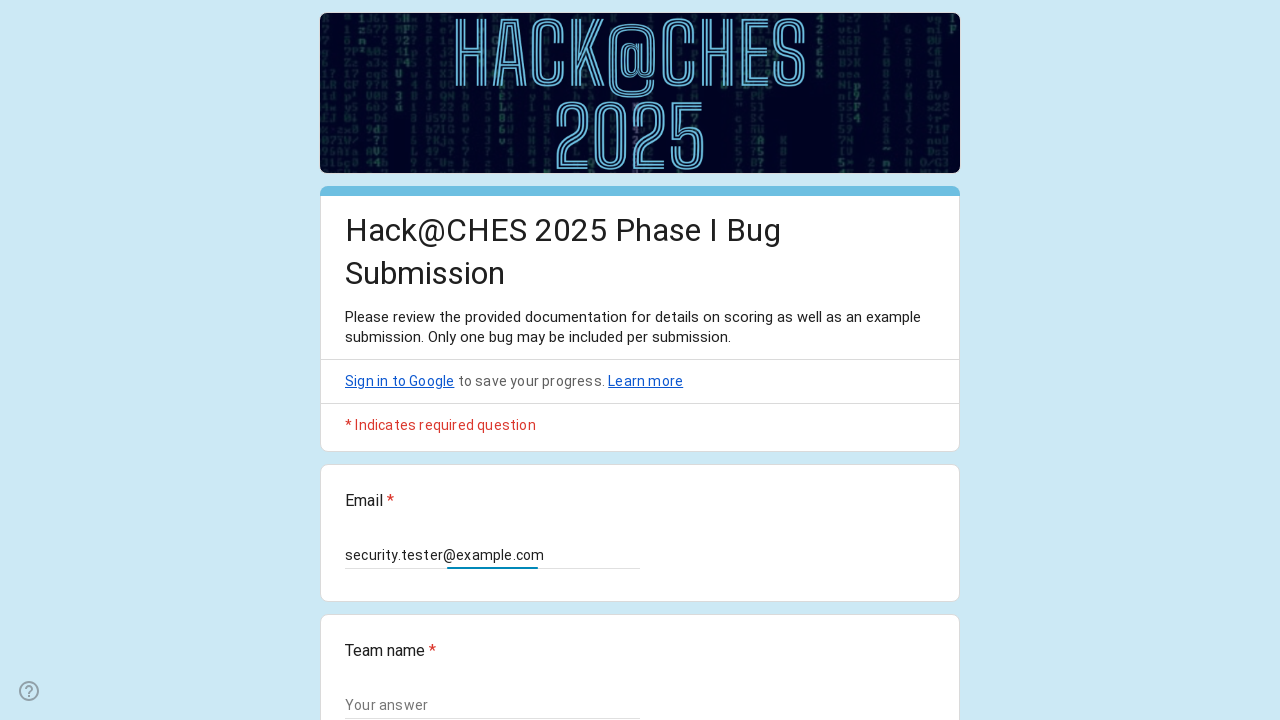

Filled team name field with 'Security Research Team Alpha' on xpath=/html/body/div[1]/div[2]/form/div[2]/div/div[2]/div[2]/div/div/div[2]/div/
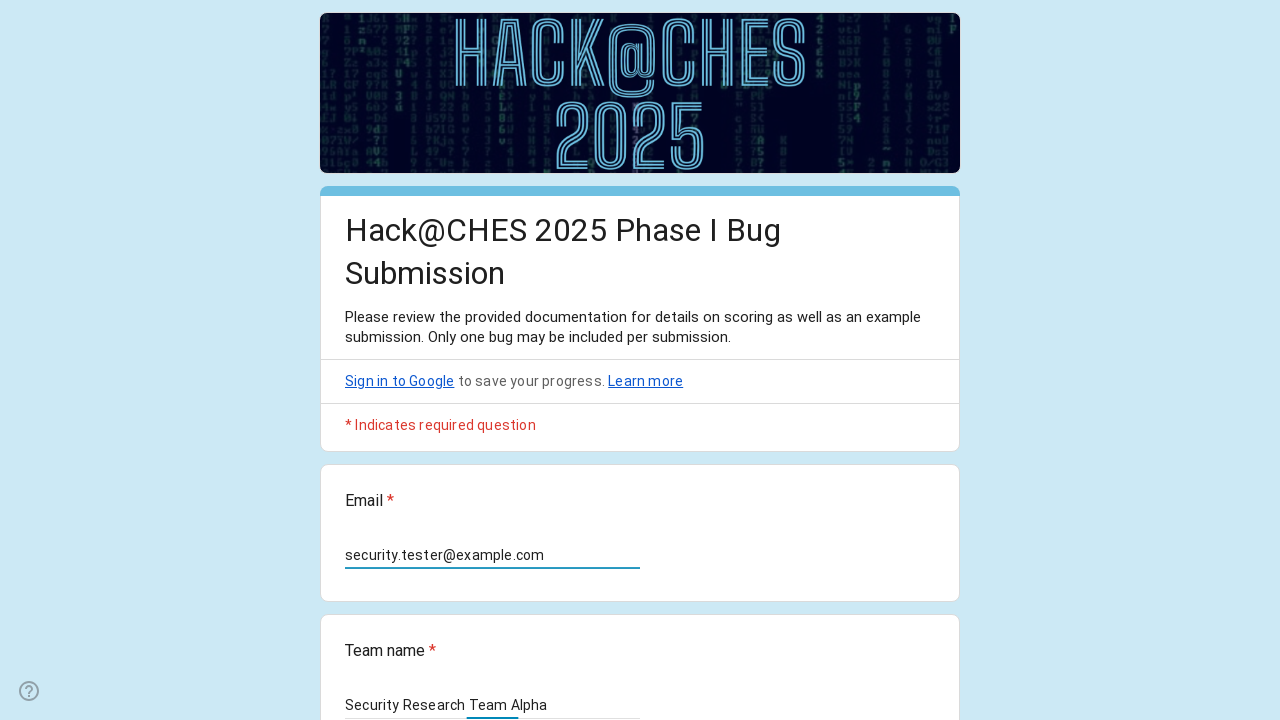

Filled bug number field with 'BUG-2024-0472' on xpath=/html/body/div[1]/div[2]/form/div[2]/div/div[2]/div[3]/div/div/div[2]/div/
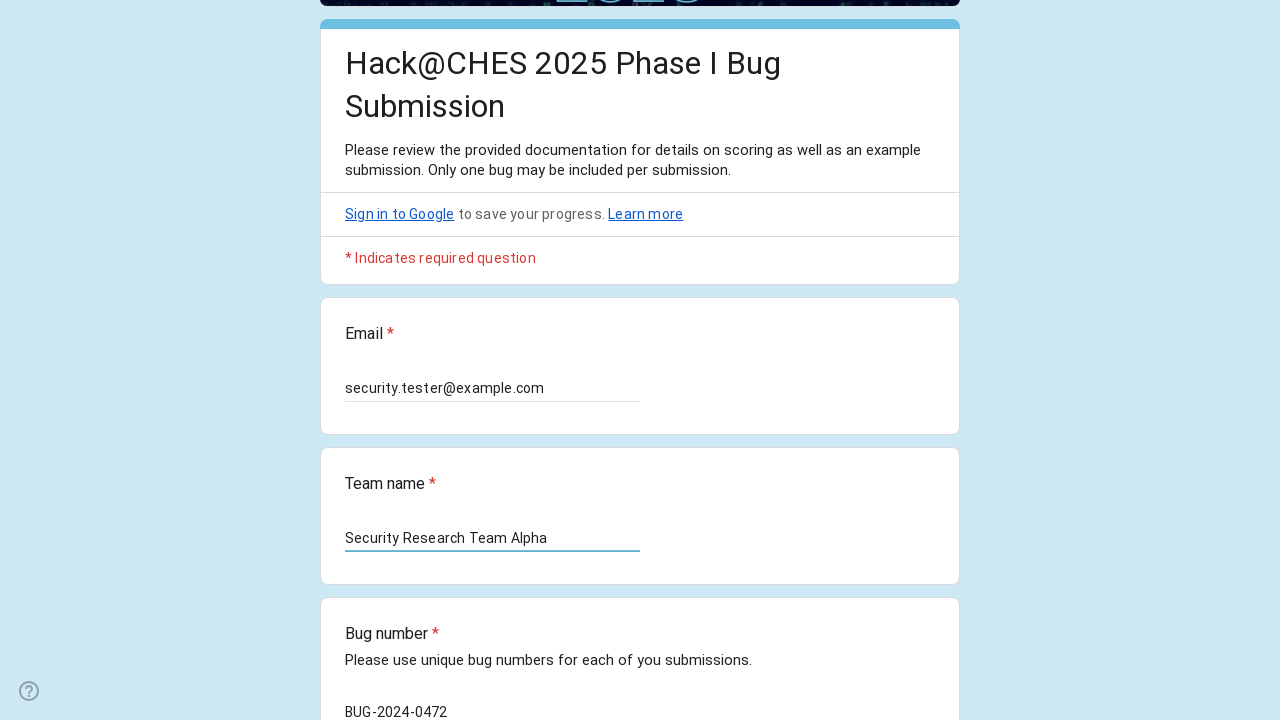

Filled security feature bypassed field with 'Input Validation' on xpath=/html/body/div[1]/div[2]/form/div[2]/div/div[2]/div[4]/div/div/div[2]/div/
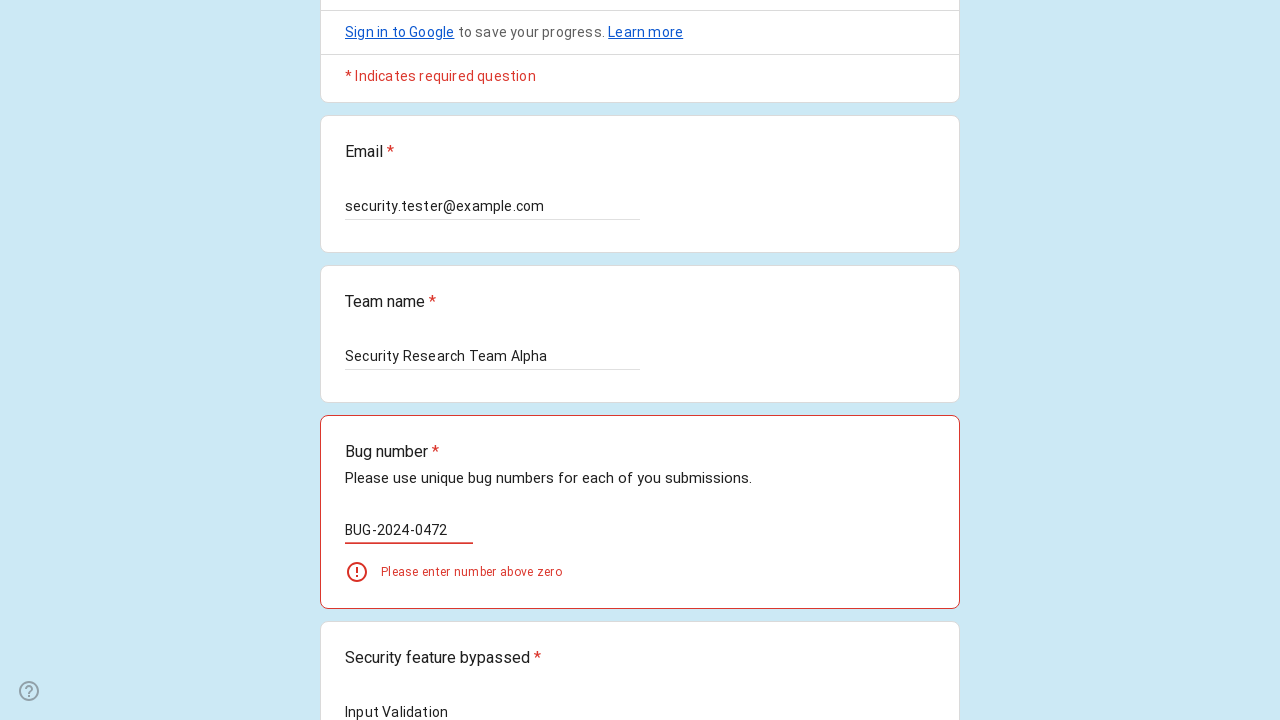

Filled finding field with SQL injection vulnerability details on xpath=/html/body/div[1]/div[2]/form/div[2]/div/div[2]/div[5]/div/div/div[2]/div/
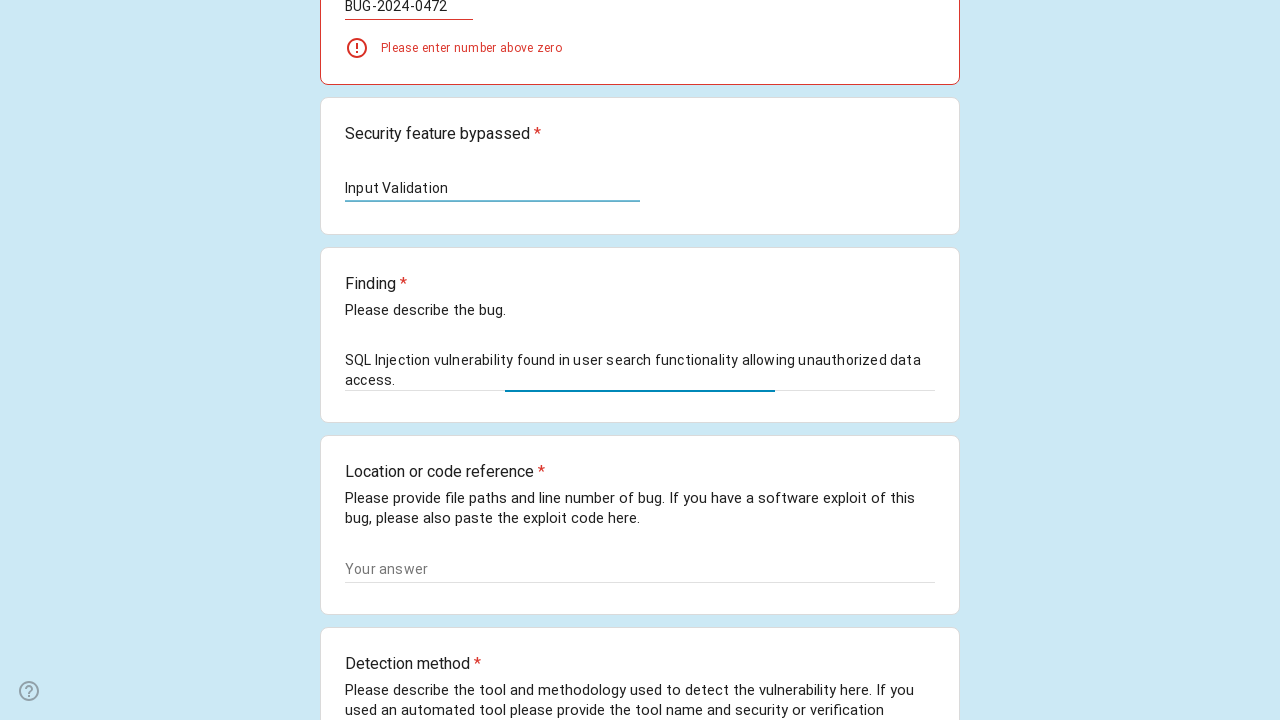

Filled location/code reference field with UserController.js details on xpath=/html/body/div[1]/div[2]/form/div[2]/div/div[2]/div[6]/div/div/div[2]/div/
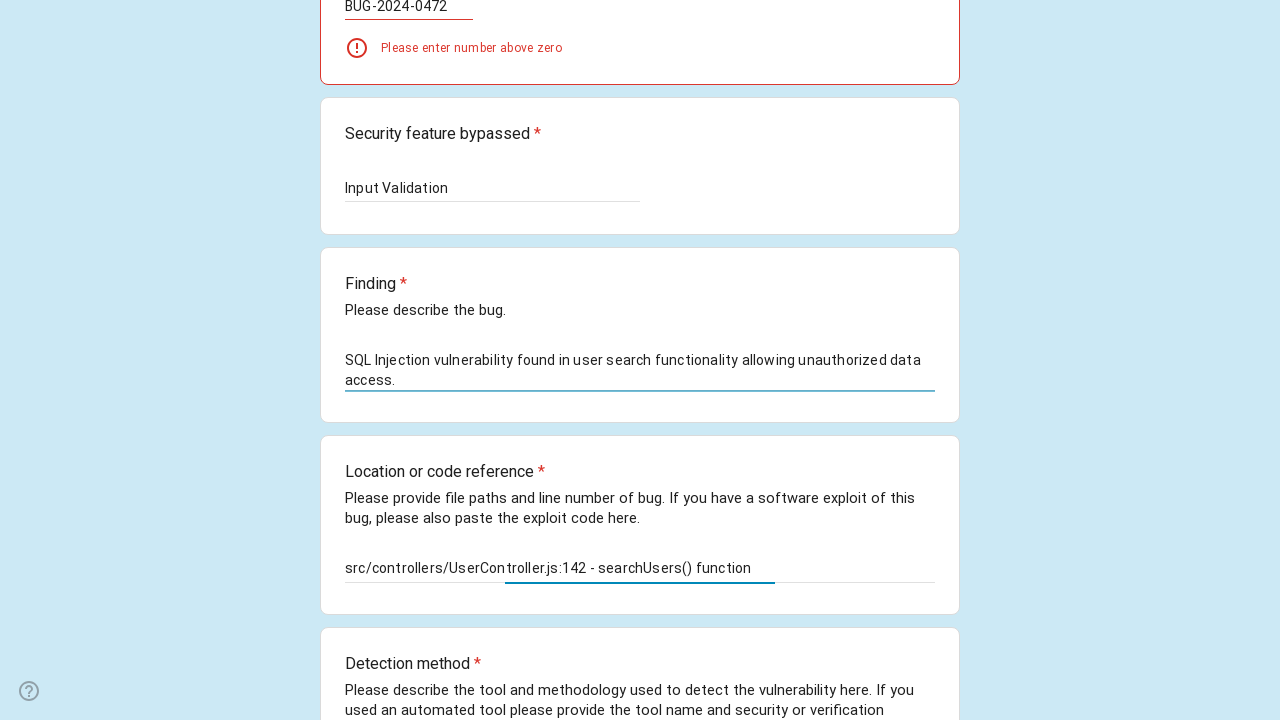

Filled detection method field with code review and SAST scanning details on xpath=/html/body/div[1]/div[2]/form/div[2]/div/div[2]/div[7]/div/div/div[2]/div/
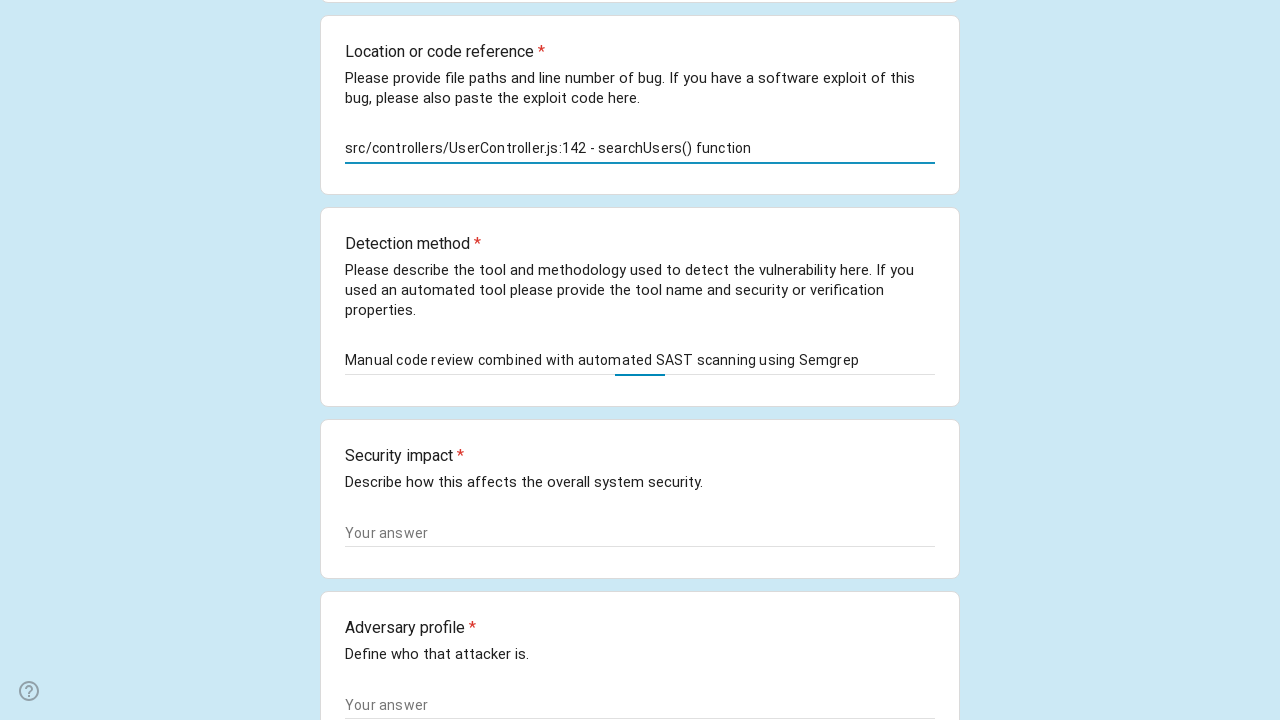

Filled security impact field with data breach impact description on xpath=/html/body/div[1]/div[2]/form/div[2]/div/div[2]/div[8]/div/div/div[2]/div/
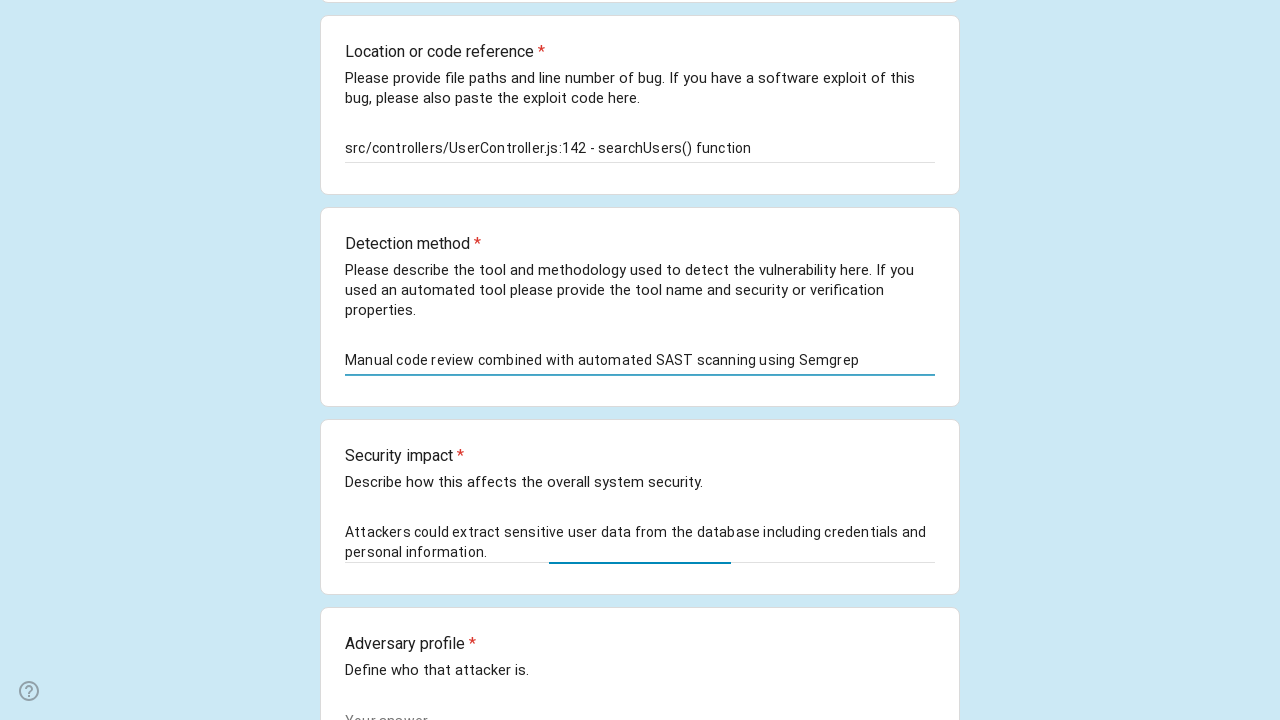

Filled adversary profile field with attacker threat model on xpath=/html/body/div[1]/div[2]/form/div[2]/div/div[2]/div[9]/div/div/div[2]/div/
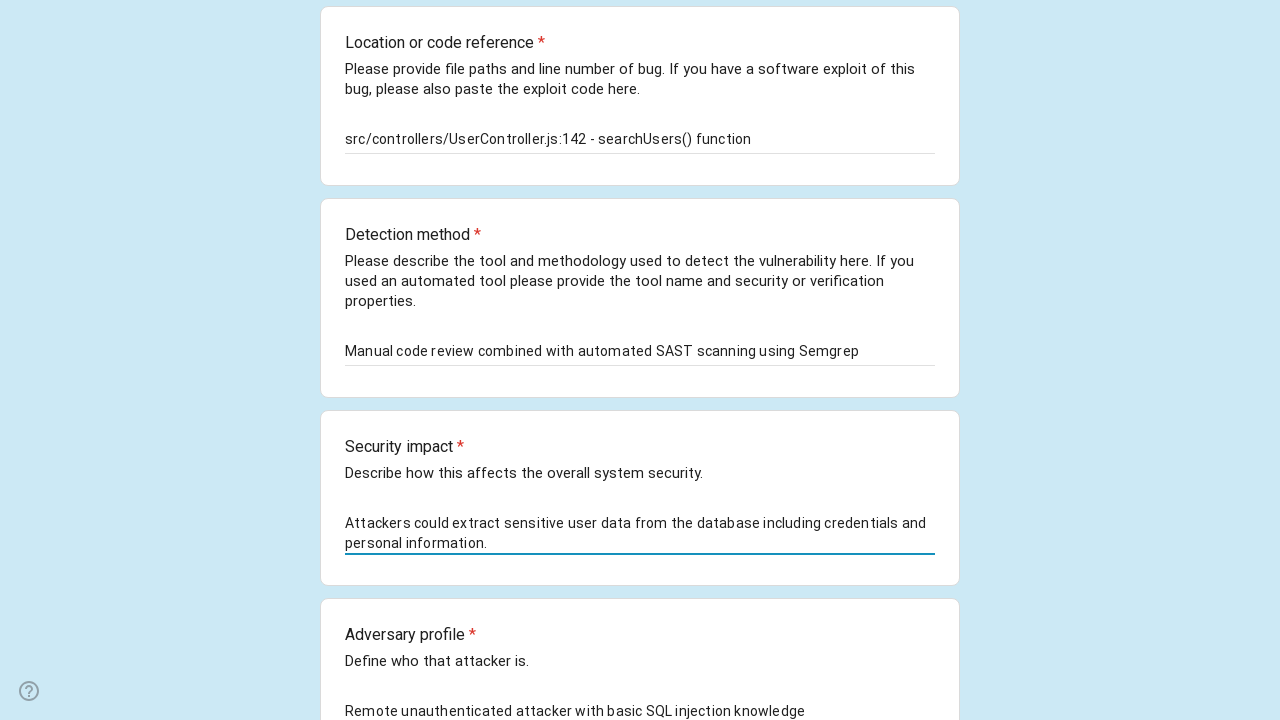

Filled proposed mitigation field with remediation recommendations on xpath=/html/body/div[1]/div[2]/form/div[2]/div/div[2]/div[10]/div/div/div[2]/div
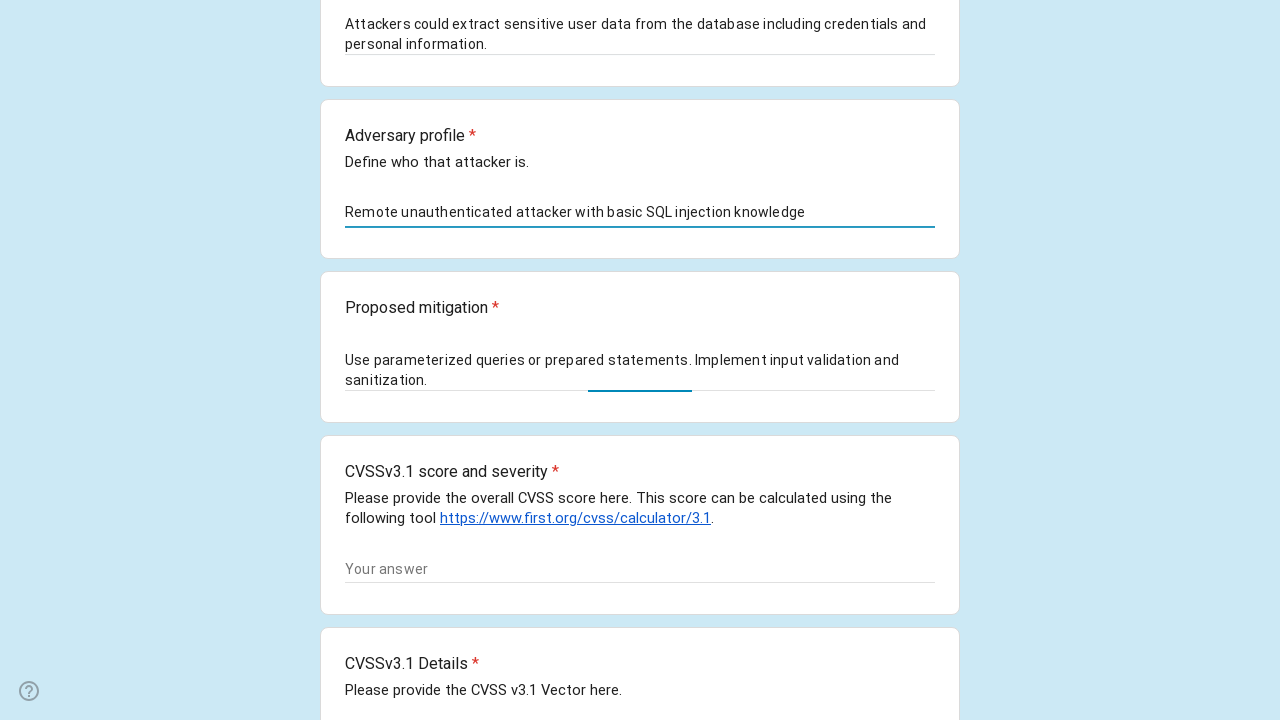

Filled CVSS v3.1 score field with '8.6 High' on xpath=/html/body/div[1]/div[2]/form/div[2]/div/div[2]/div[11]/div/div/div[2]/div
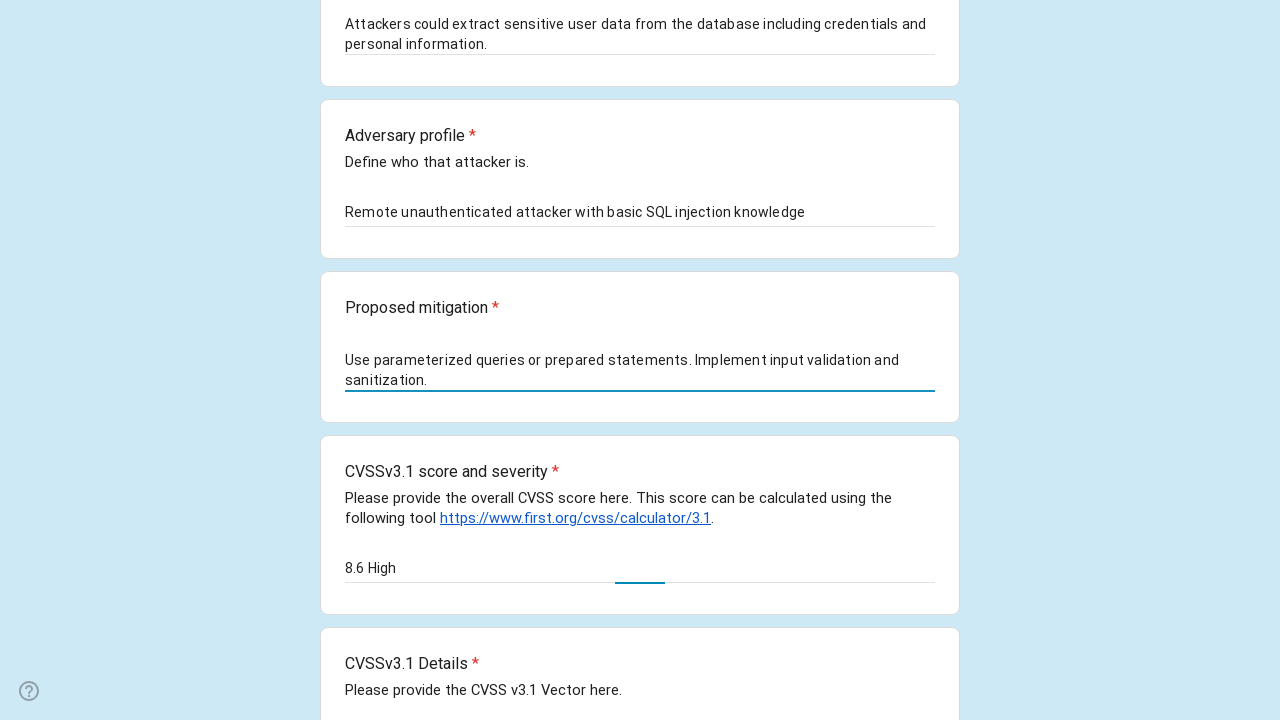

Filled CVSS v3.1 vector details field on xpath=/html/body/div[1]/div[2]/form/div[2]/div/div[2]/div[12]/div/div/div[2]/div
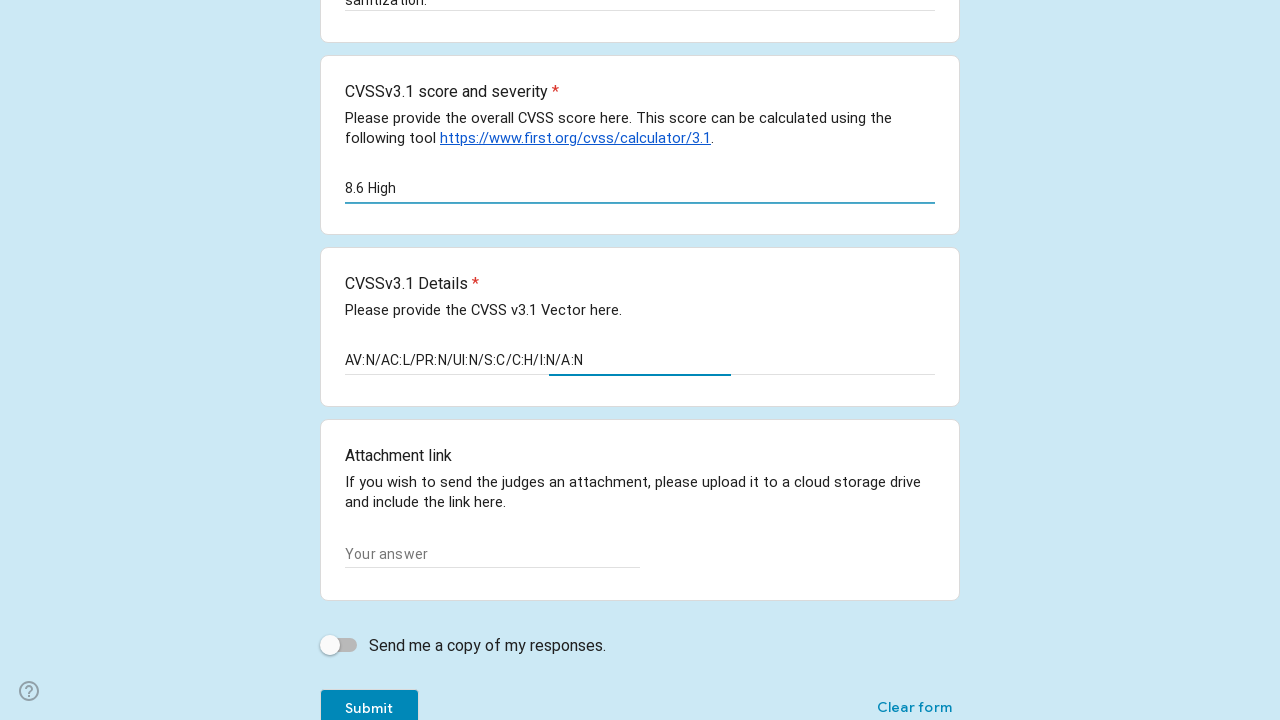

Filled attachment link field with Google Drive file link on xpath=/html/body/div[1]/div[2]/form/div[2]/div/div[2]/div[13]/div/div/div[2]/div
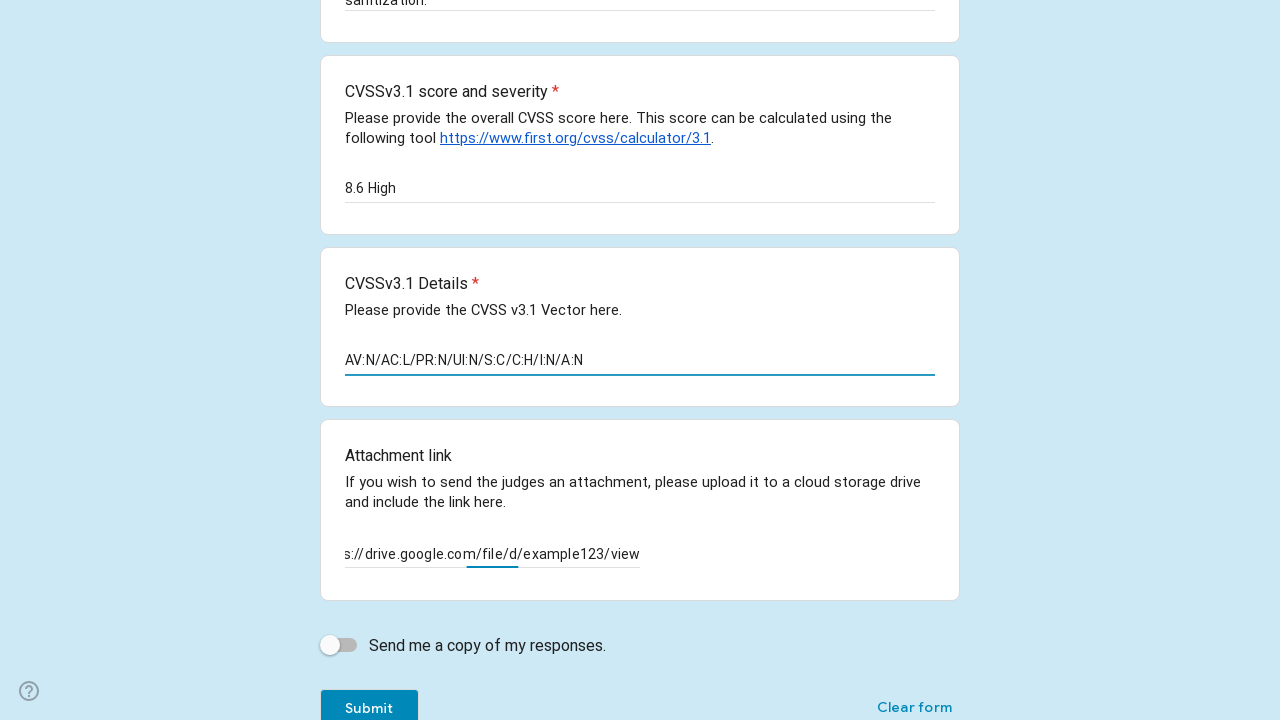

Checked 'Send me a copy' checkbox at (338, 645) on xpath=//*[@id='i65']
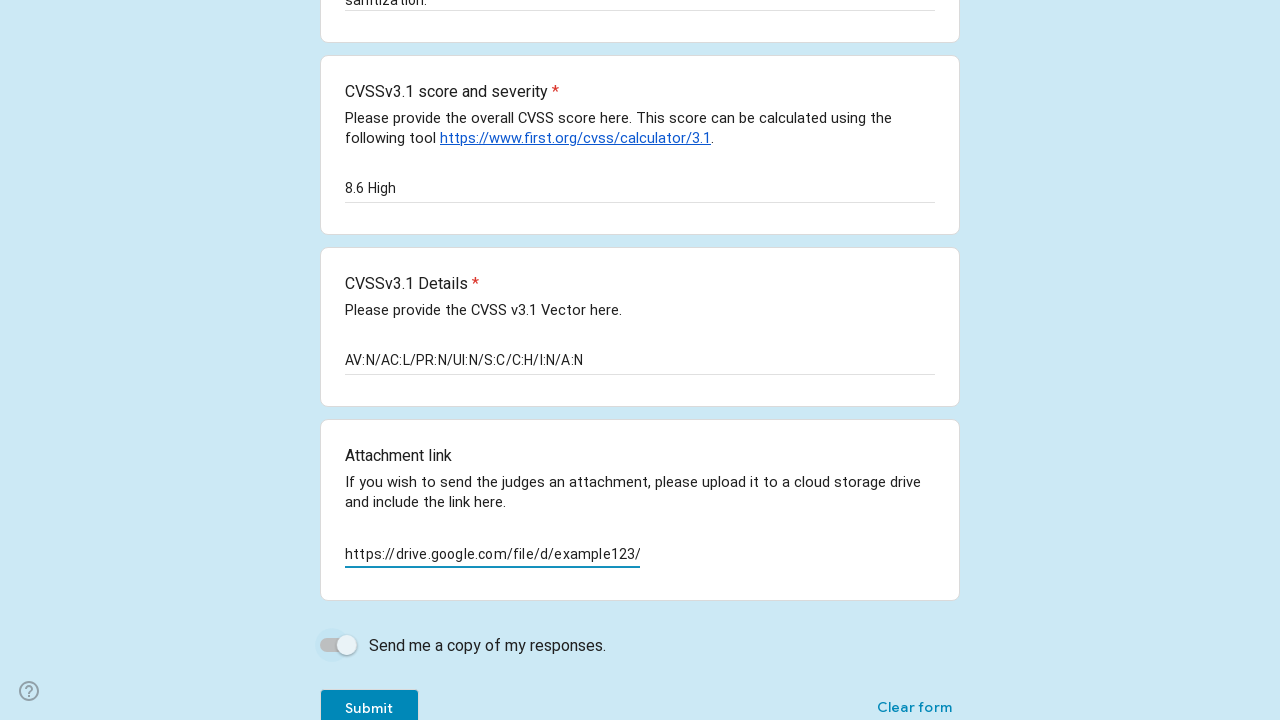

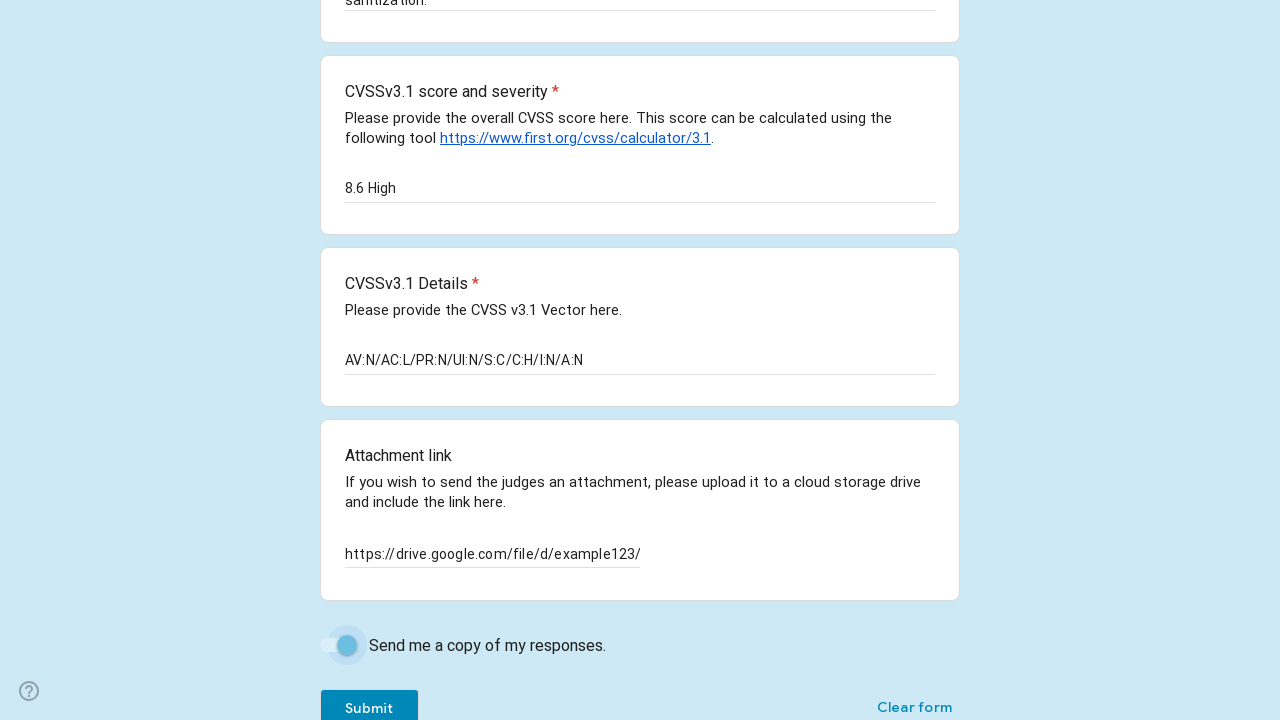